Tests iframe handling by switching to a single iframe, entering text in an input field, and then switching back to the default content

Starting URL: https://demo.automationtesting.in/Frames.html

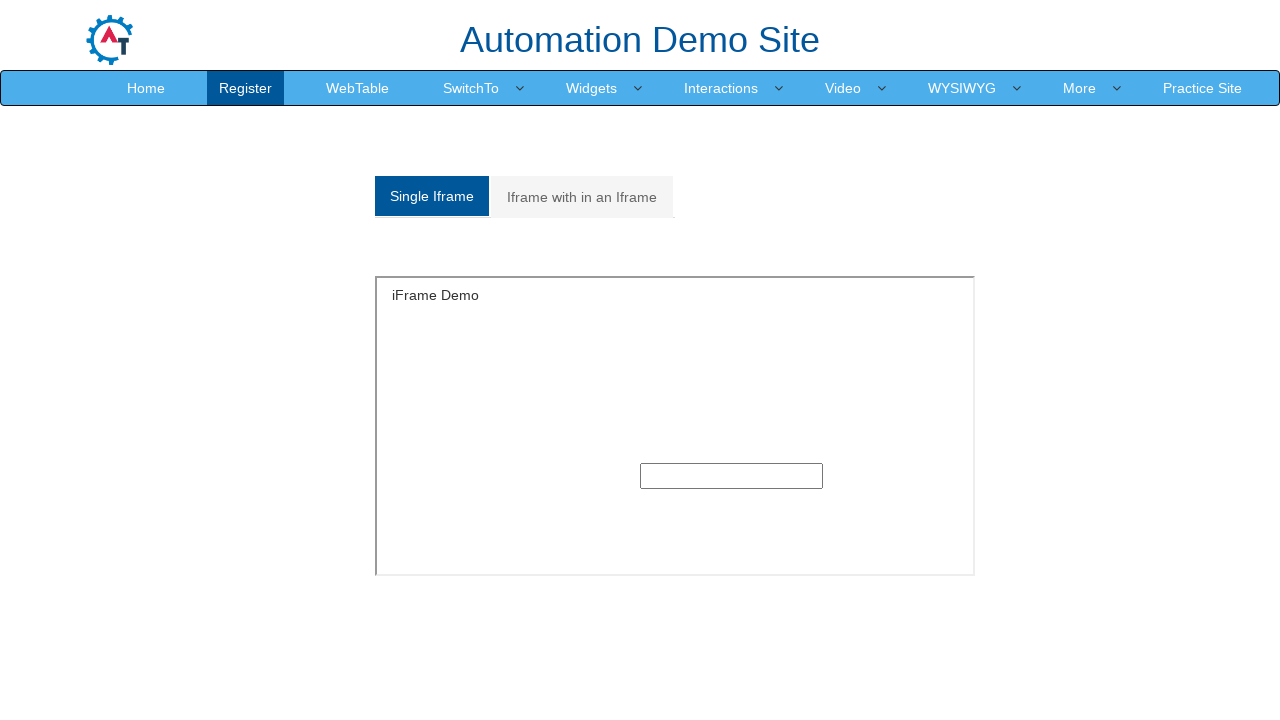

Located single iframe element with id 'singleframe'
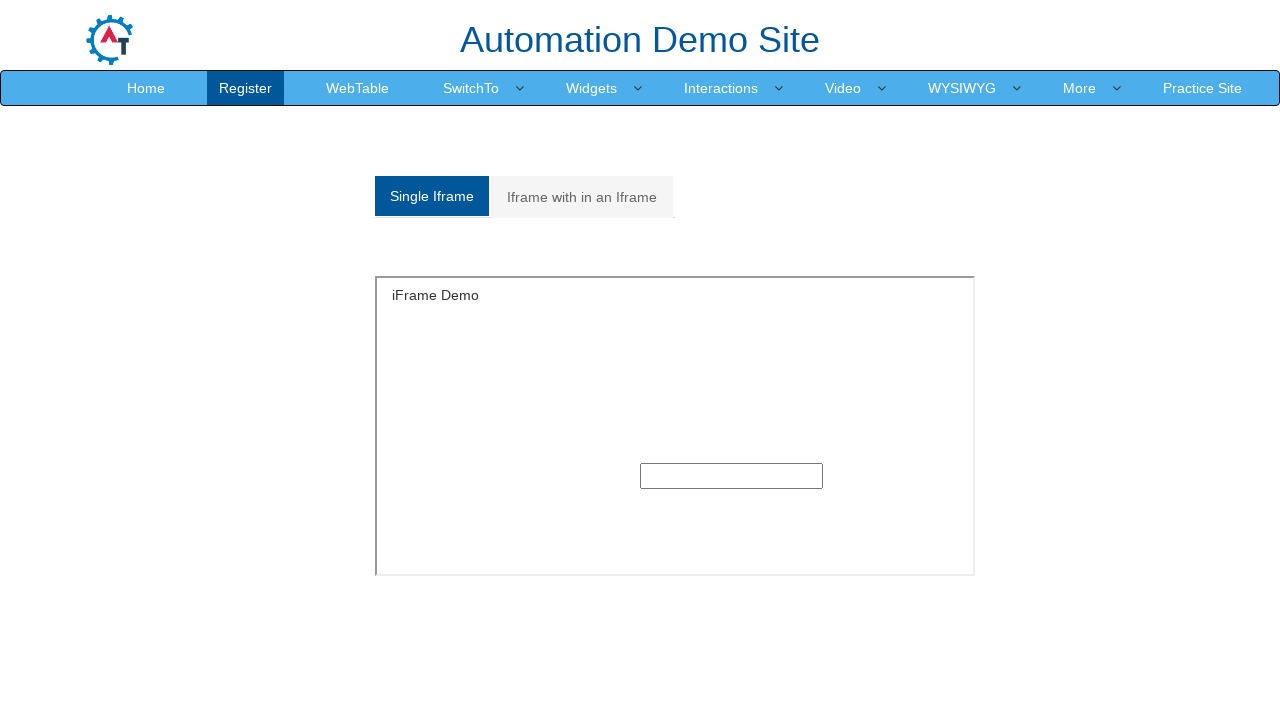

Filled input field inside iframe with 'some text' on iframe#singleframe >> internal:control=enter-frame >> input
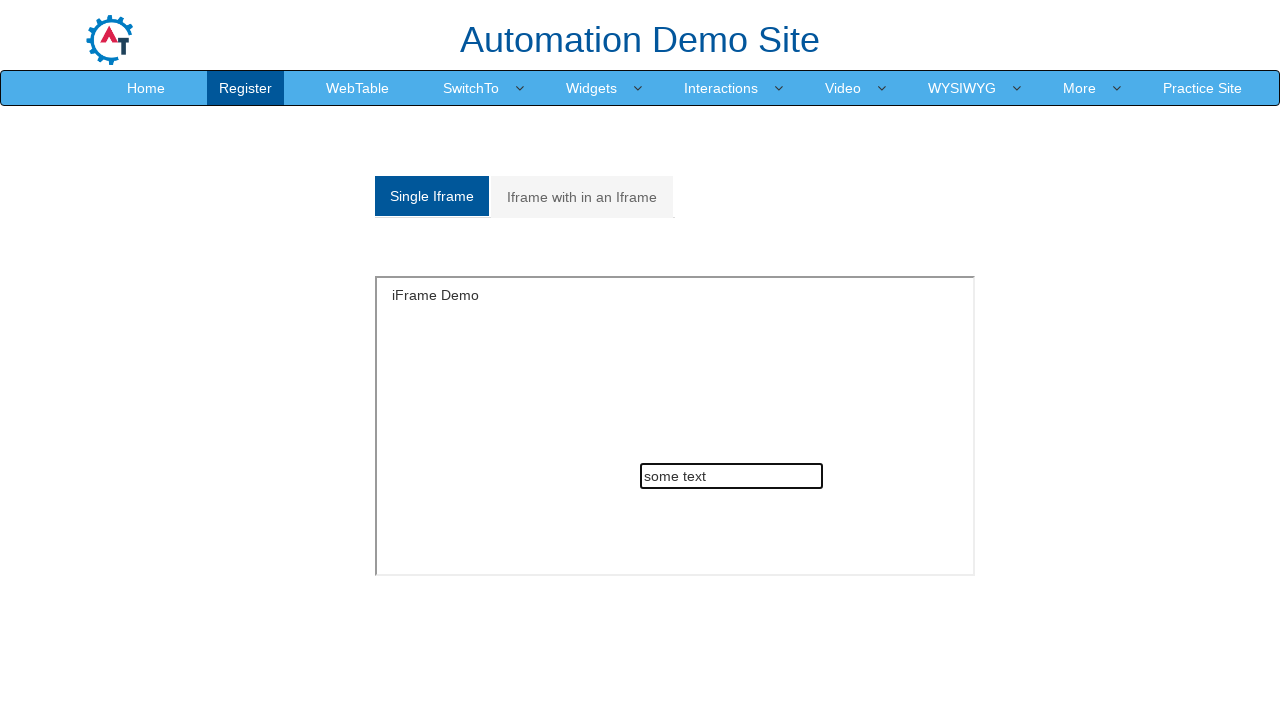

Waited 2 seconds for action to complete
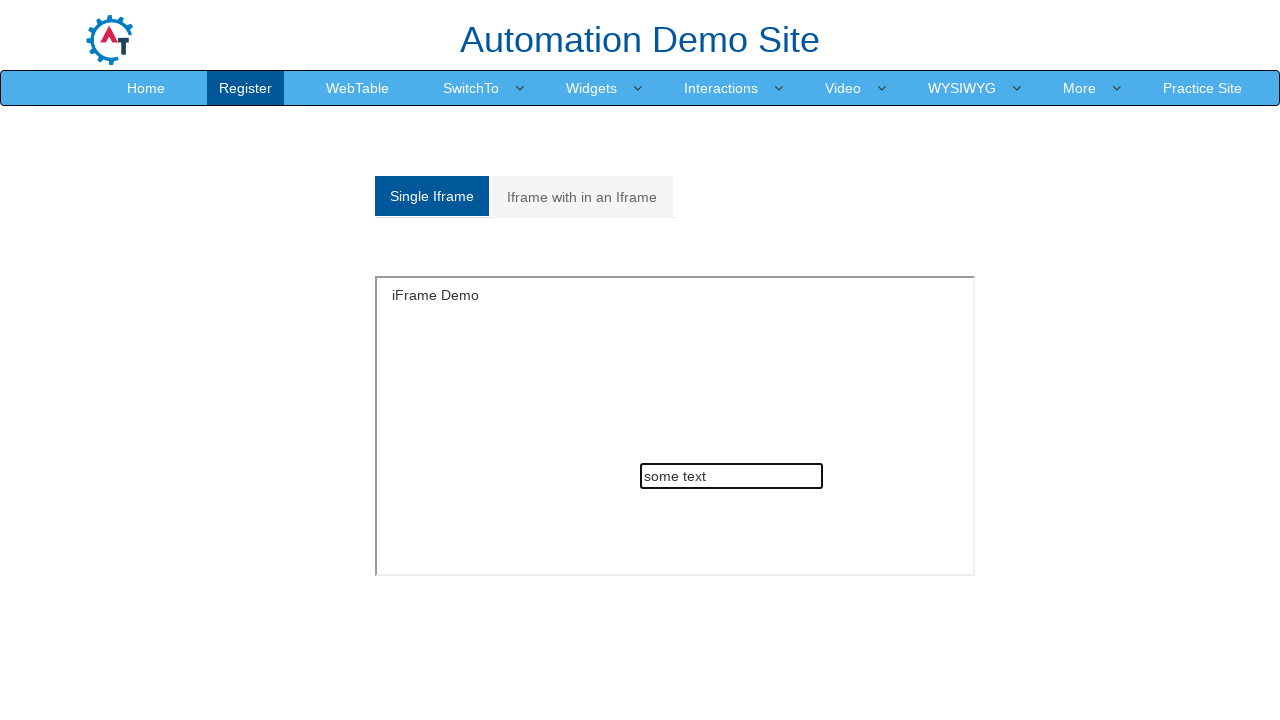

Verified that the Single frame tab is active and visible in main page
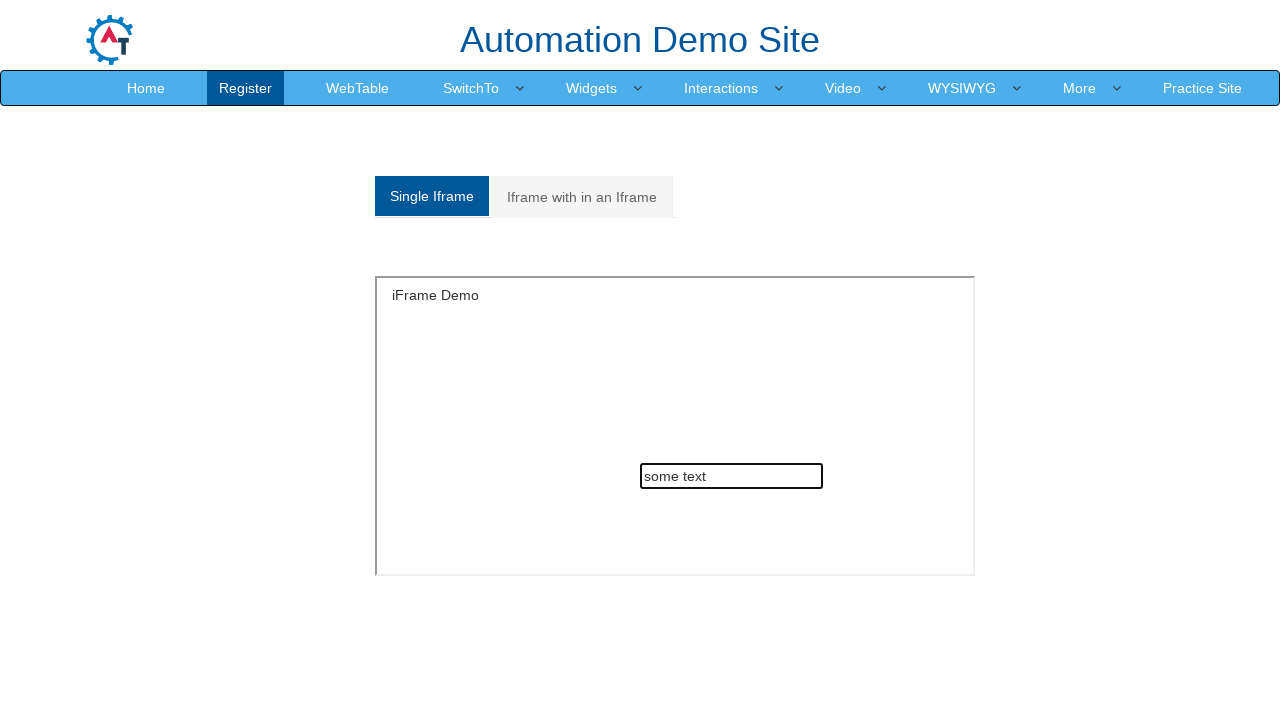

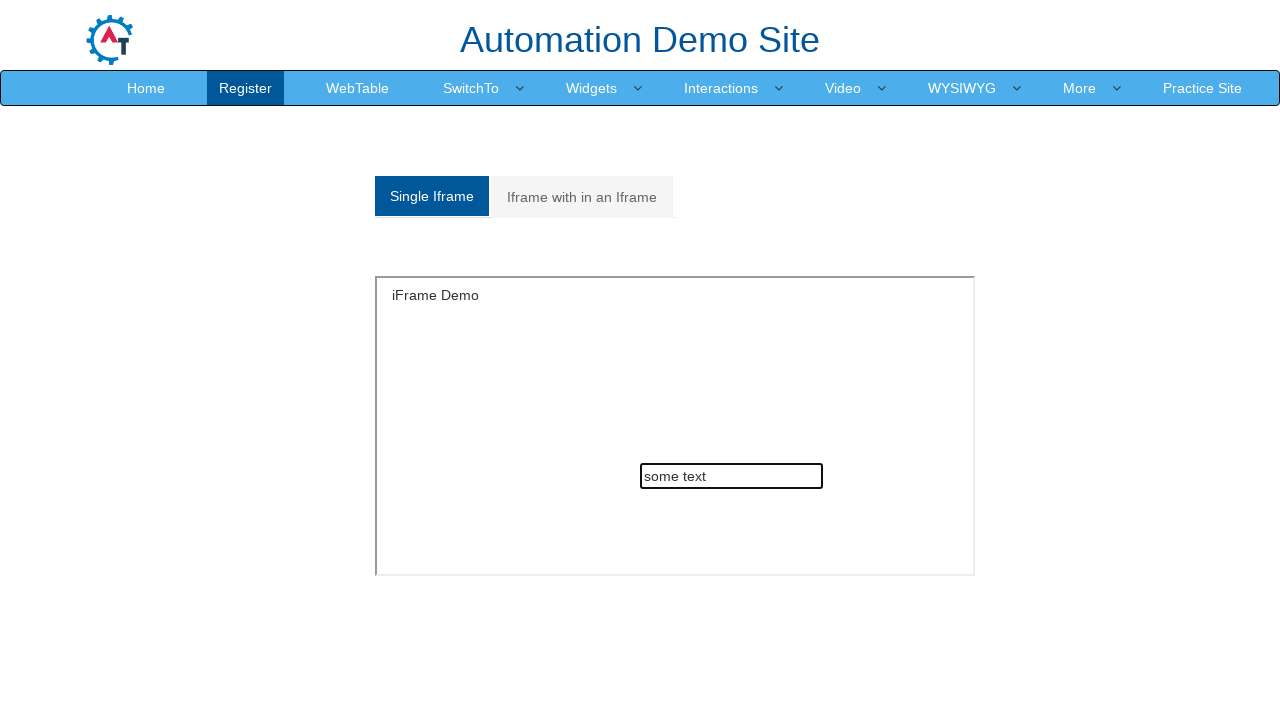